Tests dropdown selection functionality by iterating through all country options and selecting India from the country dropdown

Starting URL: https://www.orangehrm.com/hris-hr-software-demo/

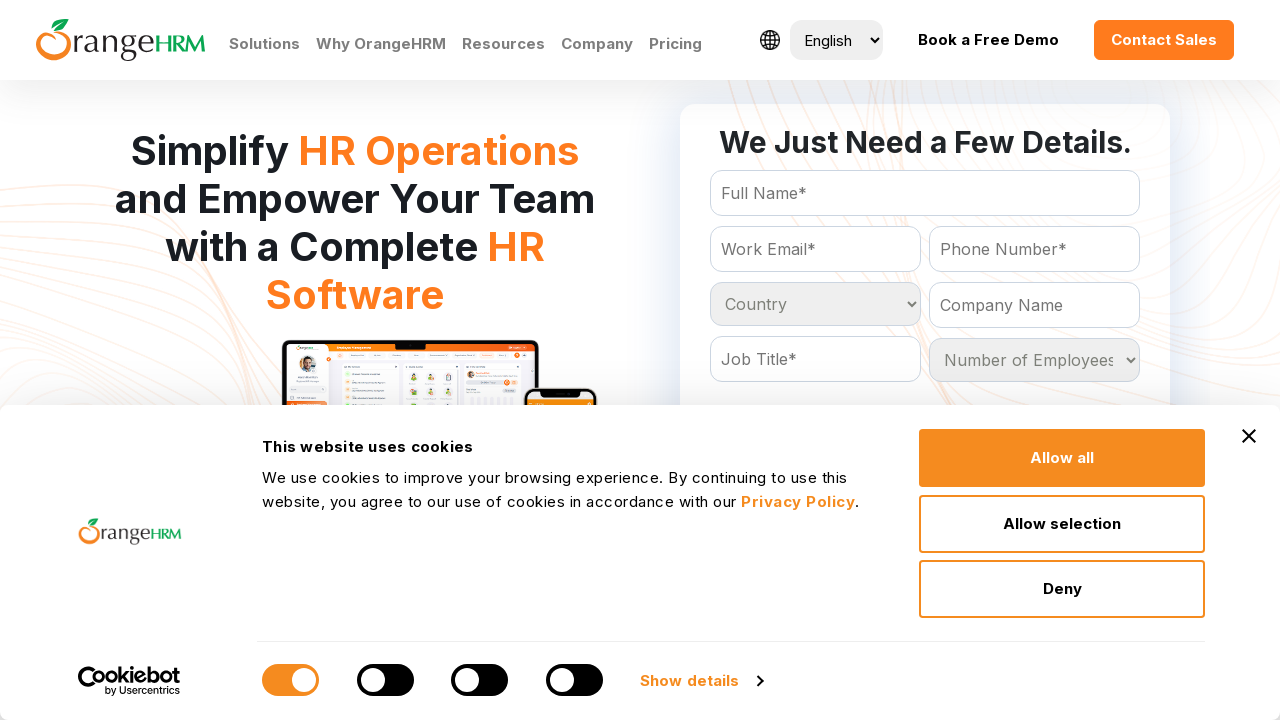

Located country dropdown element
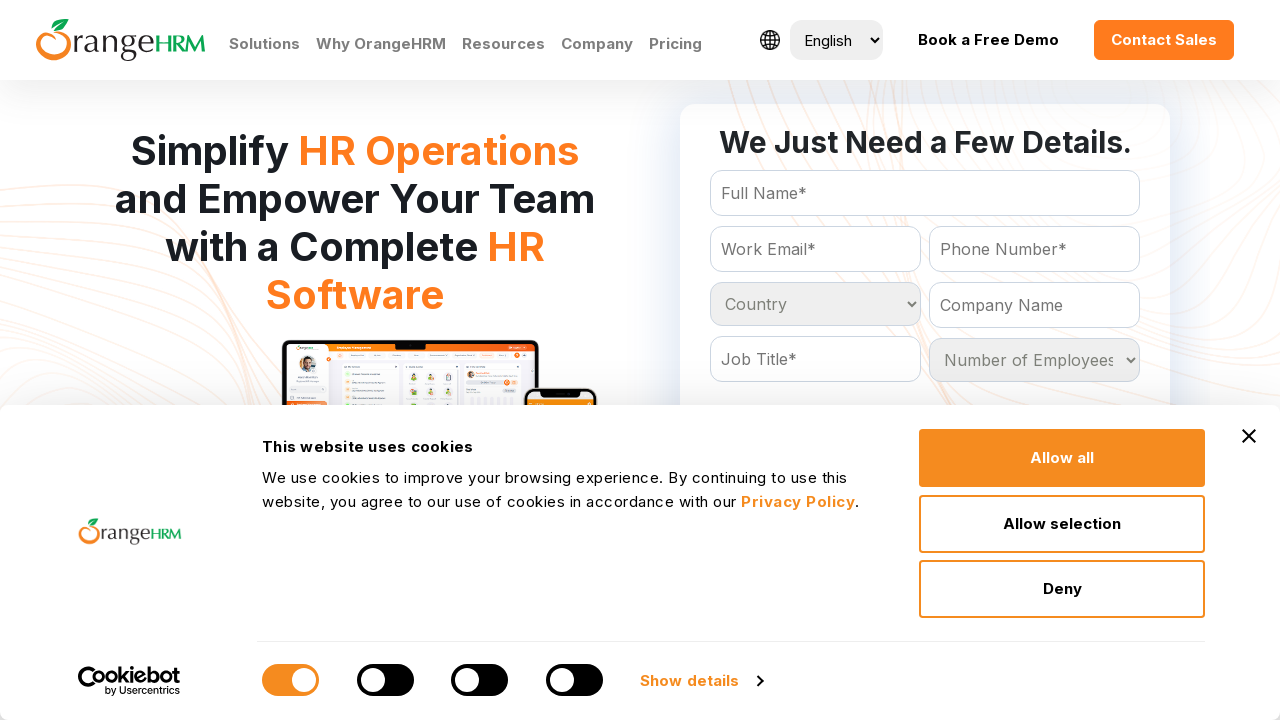

Retrieved all dropdown options
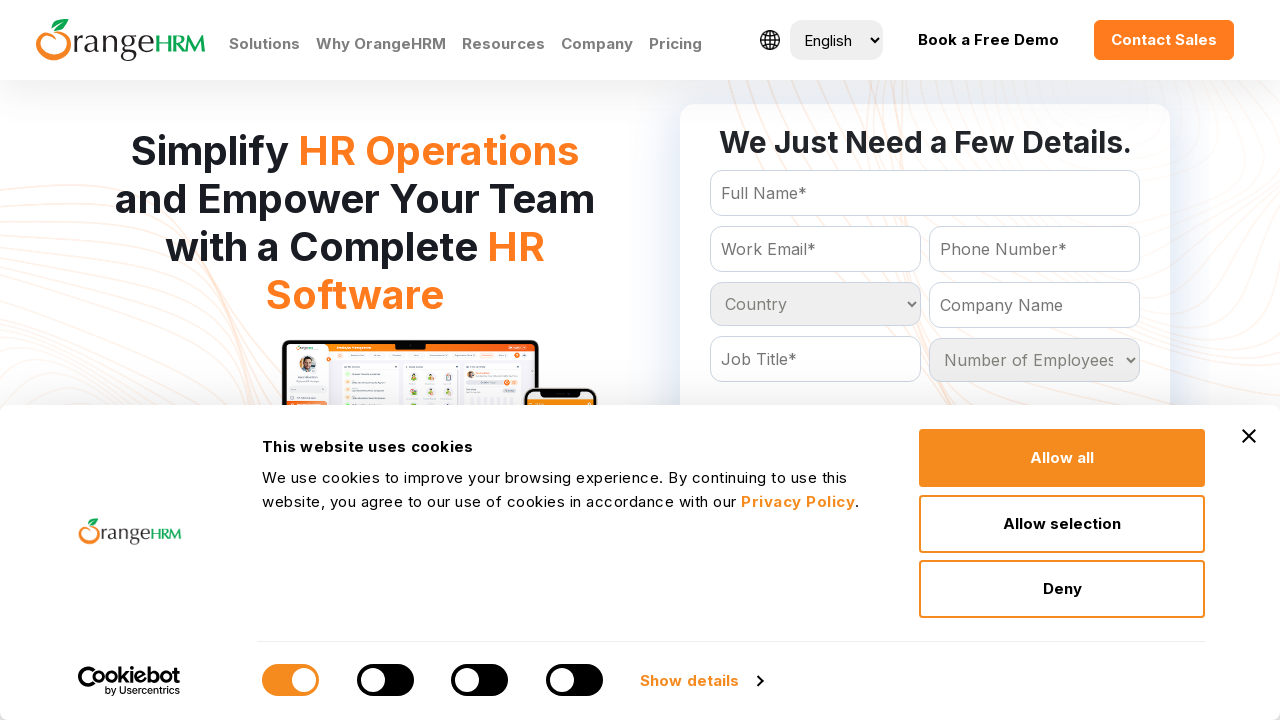

Found 0 total country options in dropdown
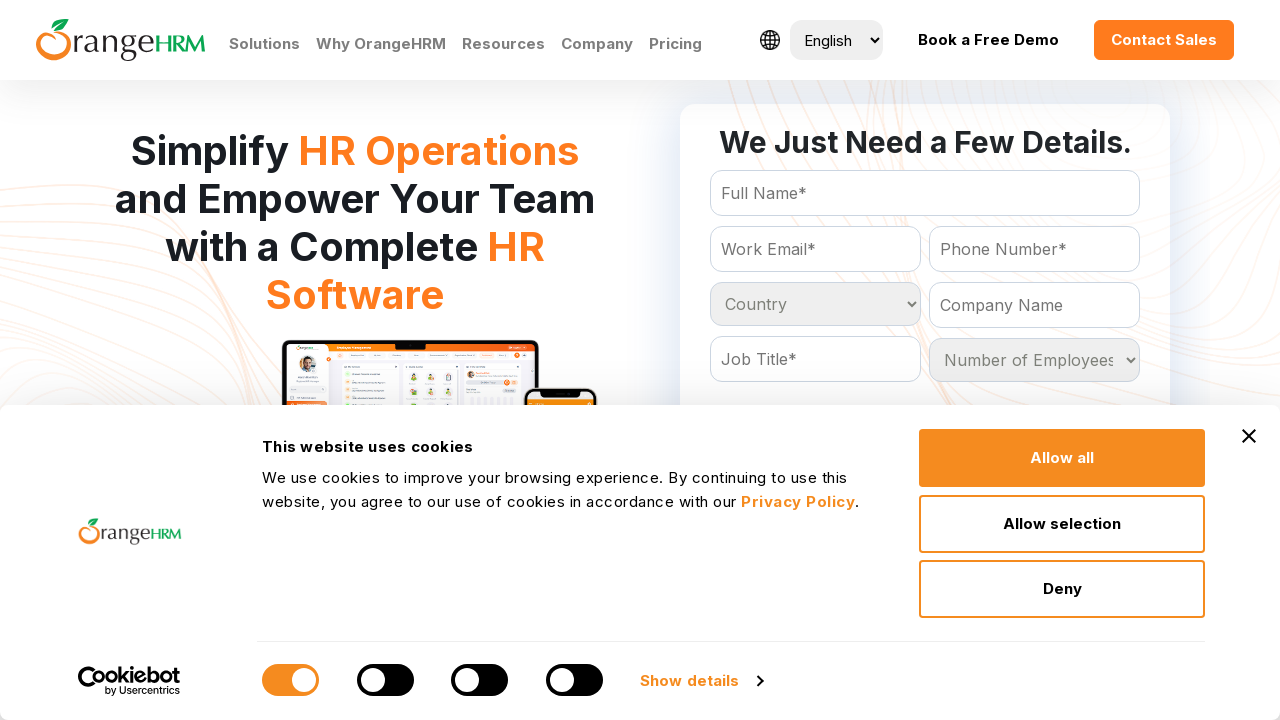

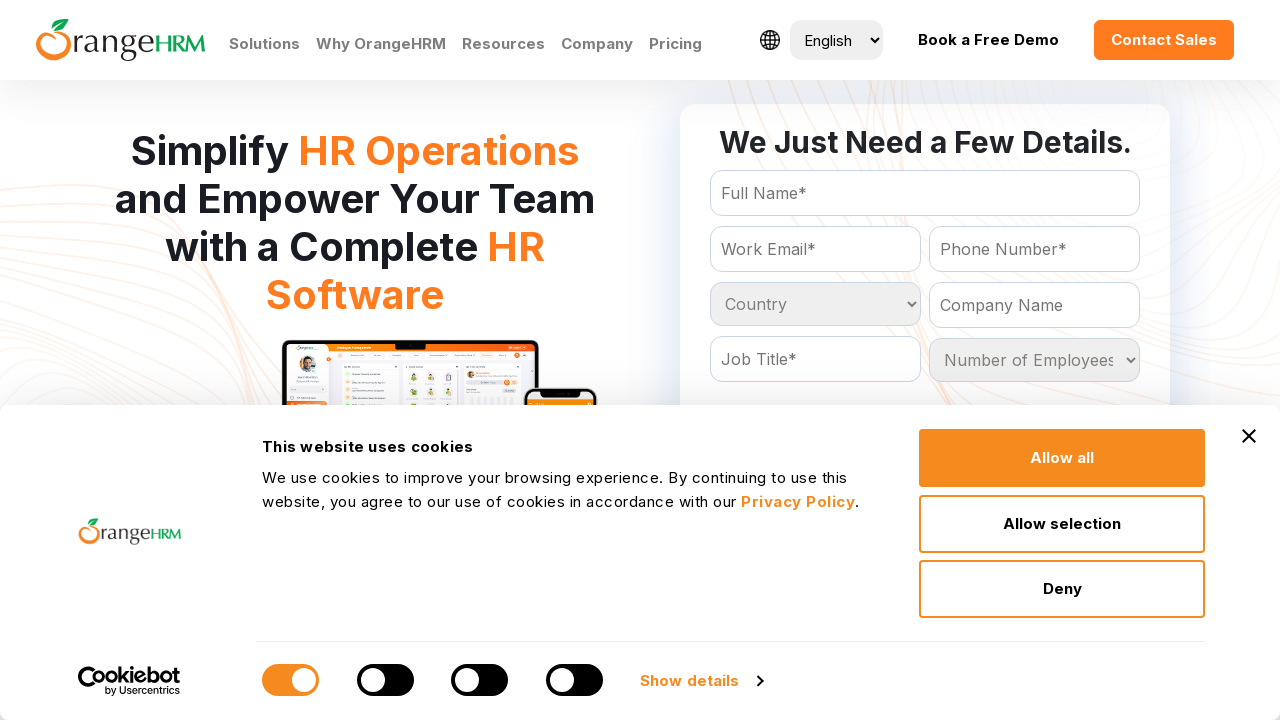